Tests ring configurator by selecting different carat sizes and verifying the price displays correctly

Starting URL: https://zales.wonderjewel.co/configurator/XC1861K

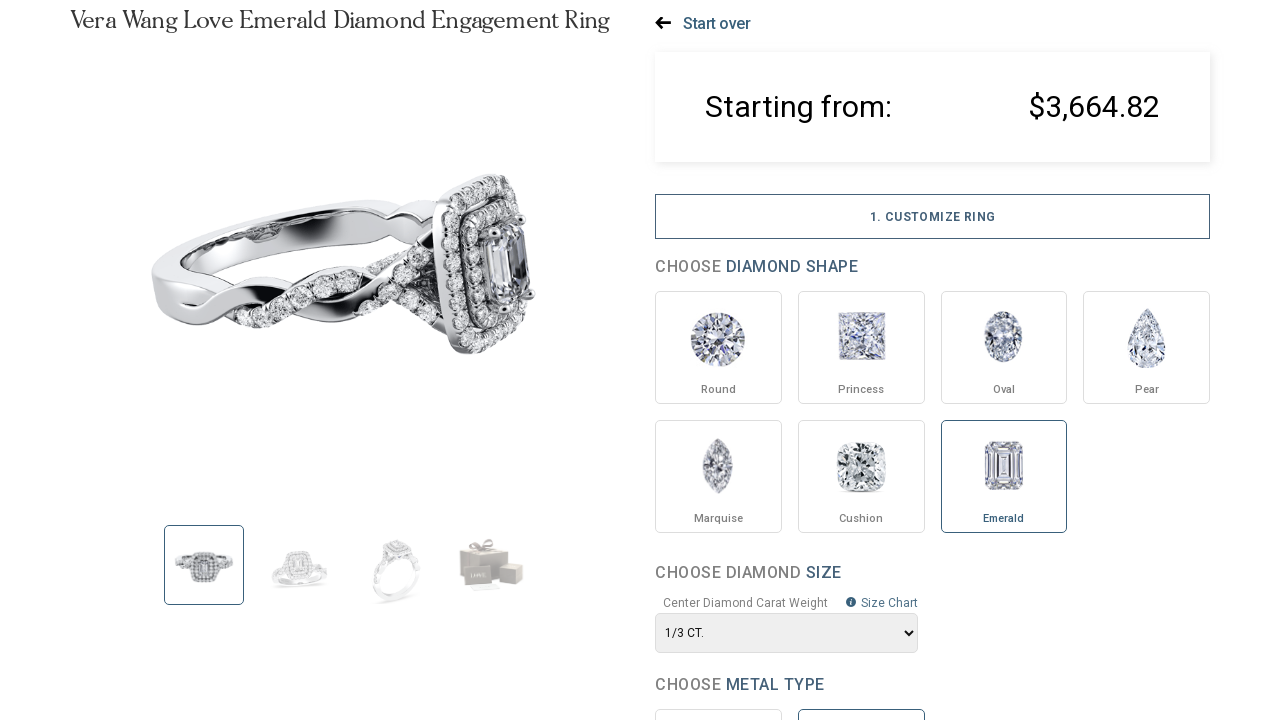

Waited for configurator page to load
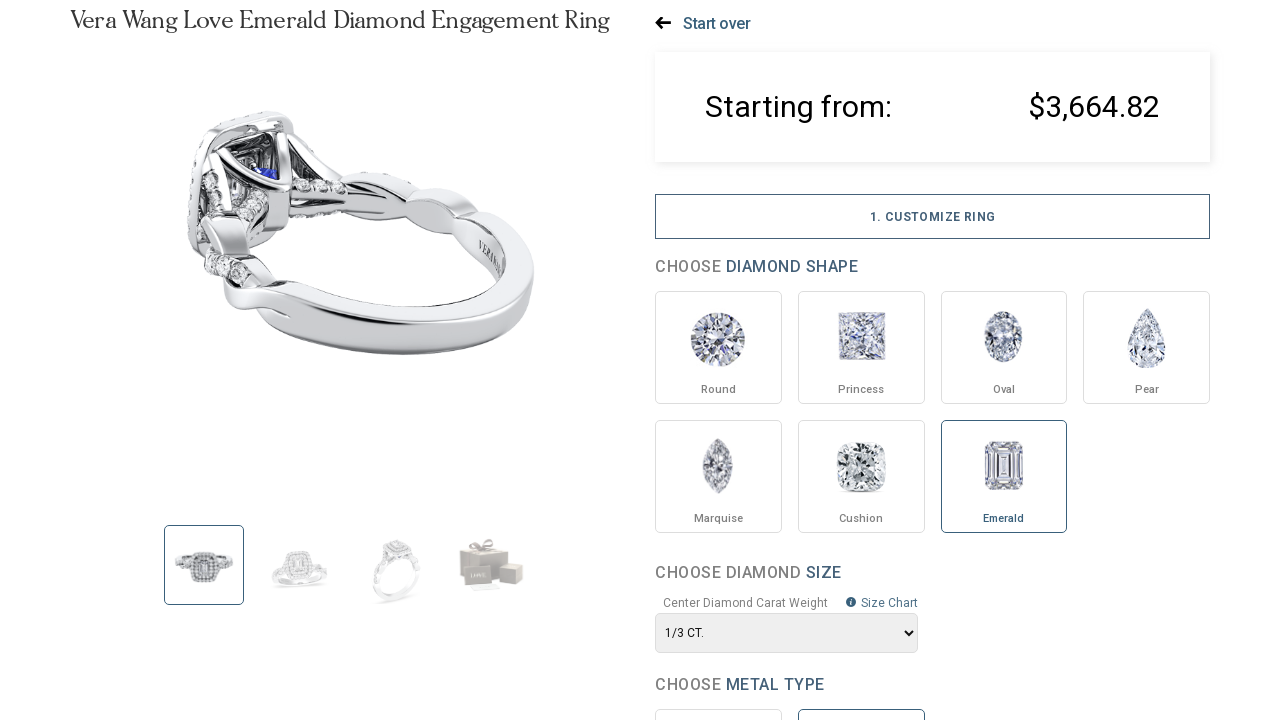

Selected 1/3 CT carat size from dropdown on select[name='size']
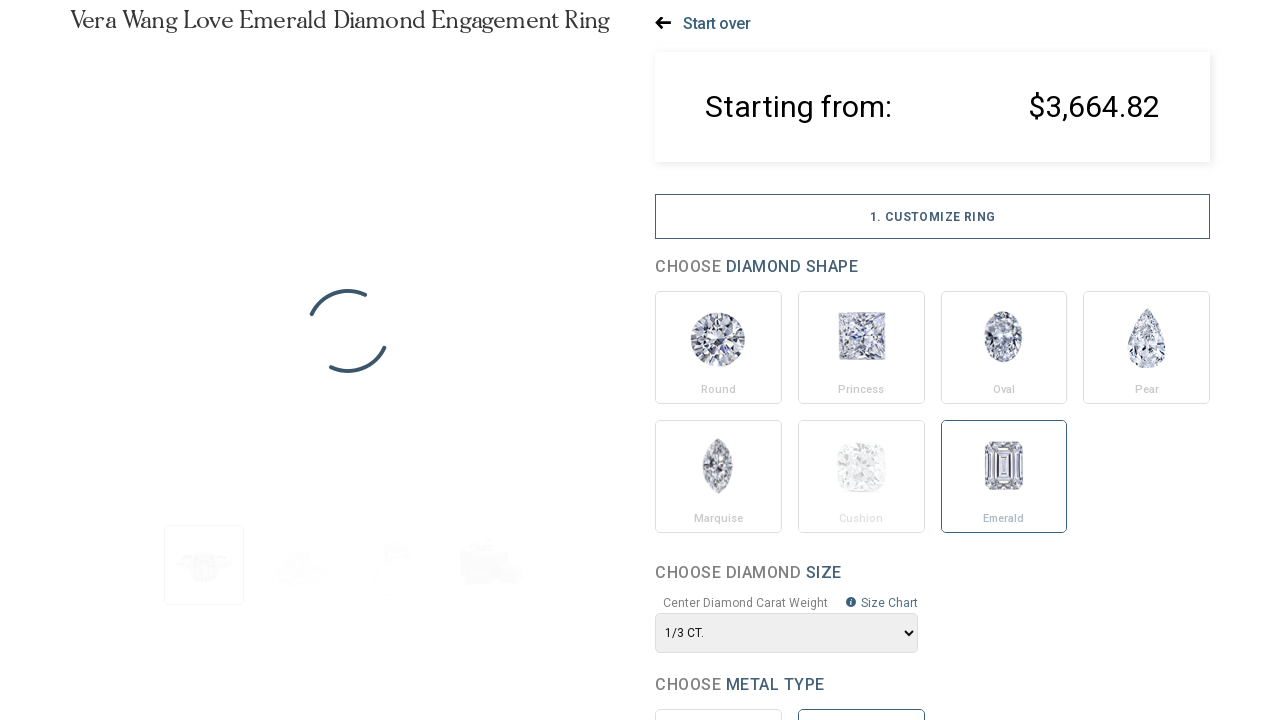

Waited for price to update after selecting 1/3 CT
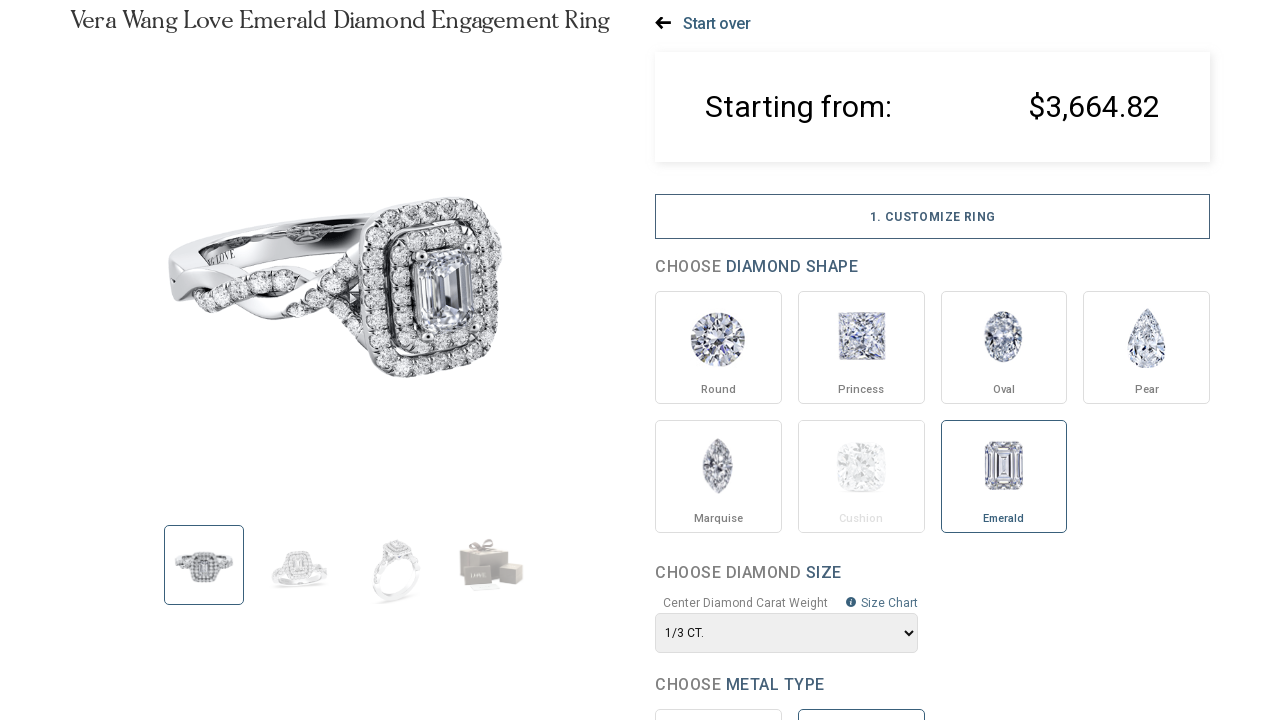

Selected 1/2 CT carat size from dropdown on select[name='size']
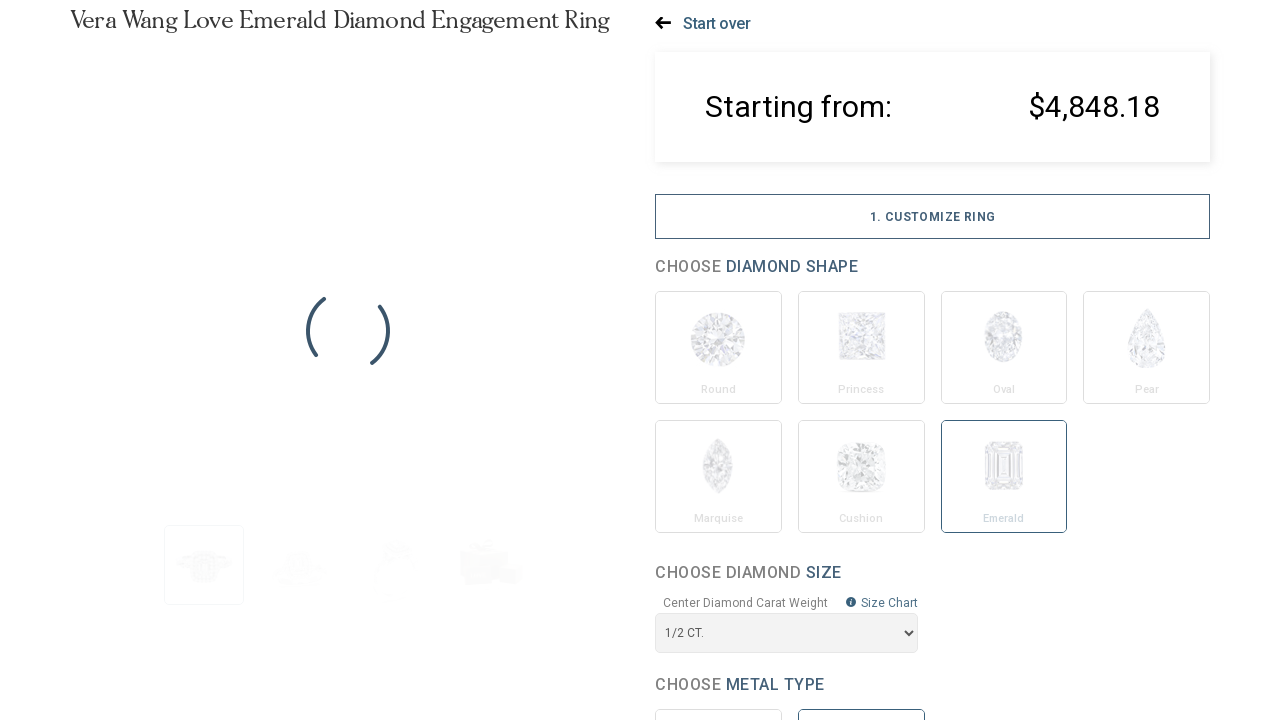

Waited for price to update after selecting 1/2 CT
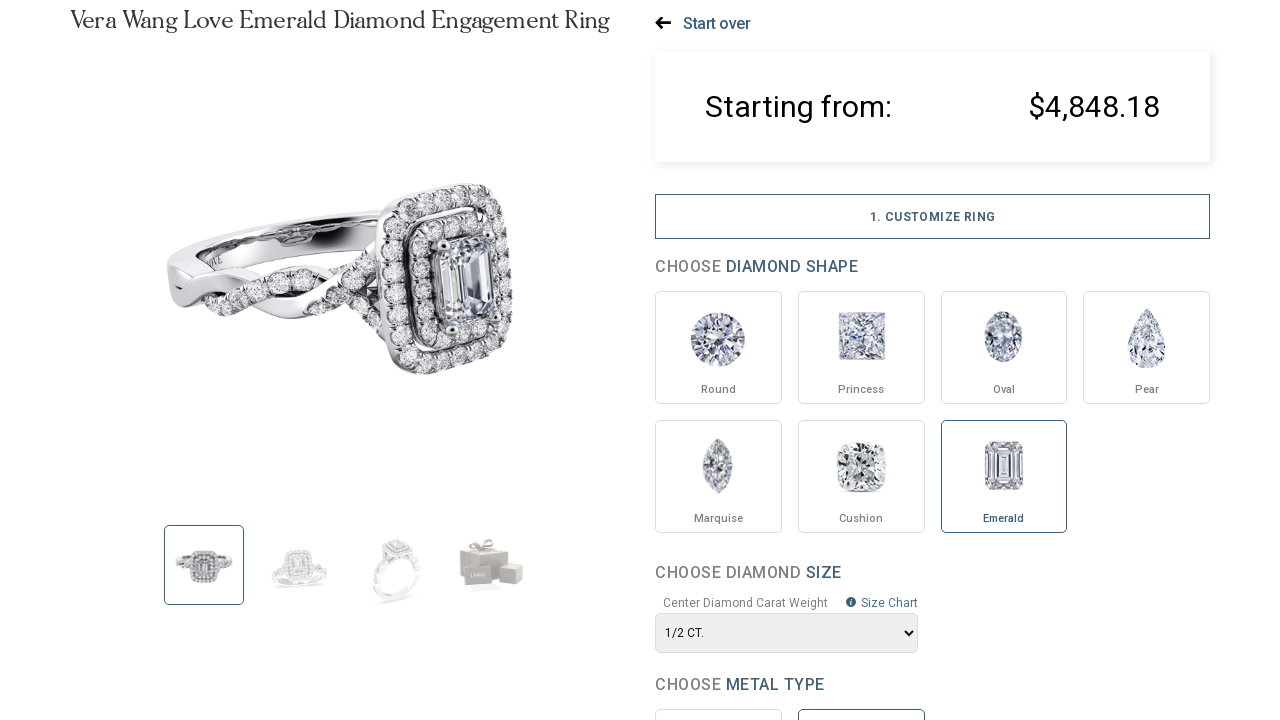

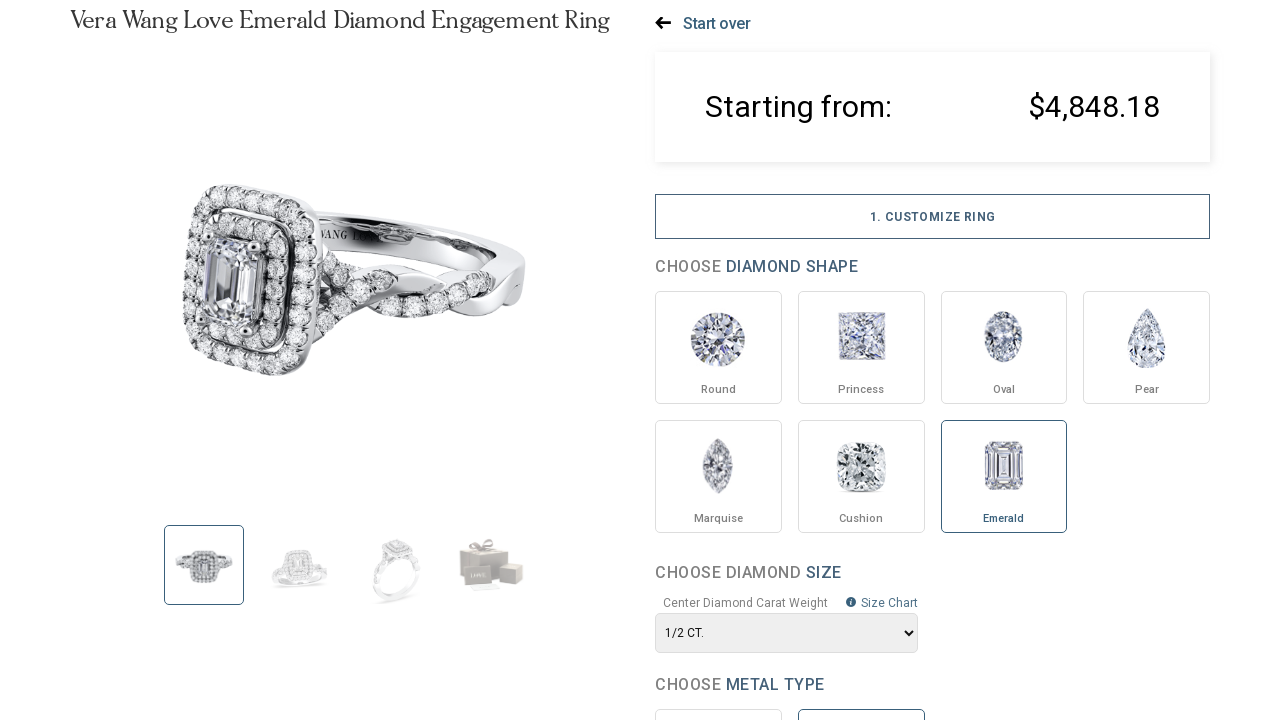